Navigates to the Course page and selects a department from a dropdown menu by value.

Starting URL: https://gravitymvctestapplication.azurewebsites.net/Course

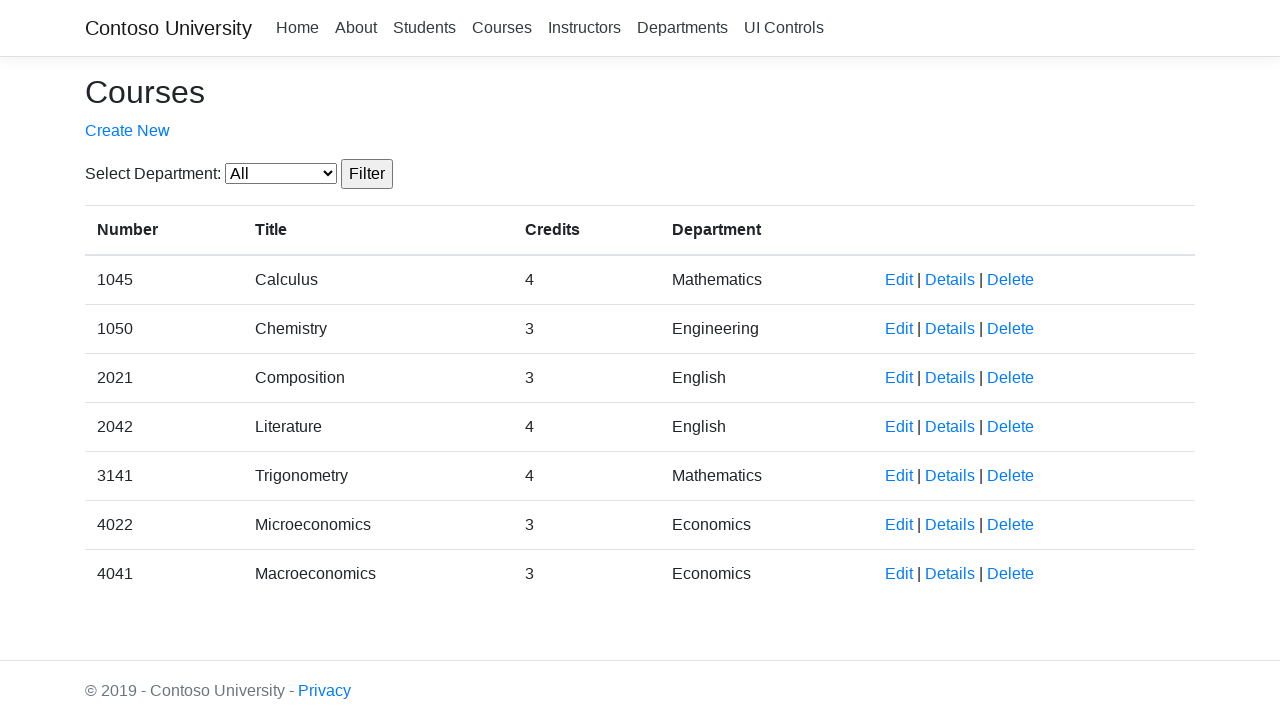

Navigated to Course page
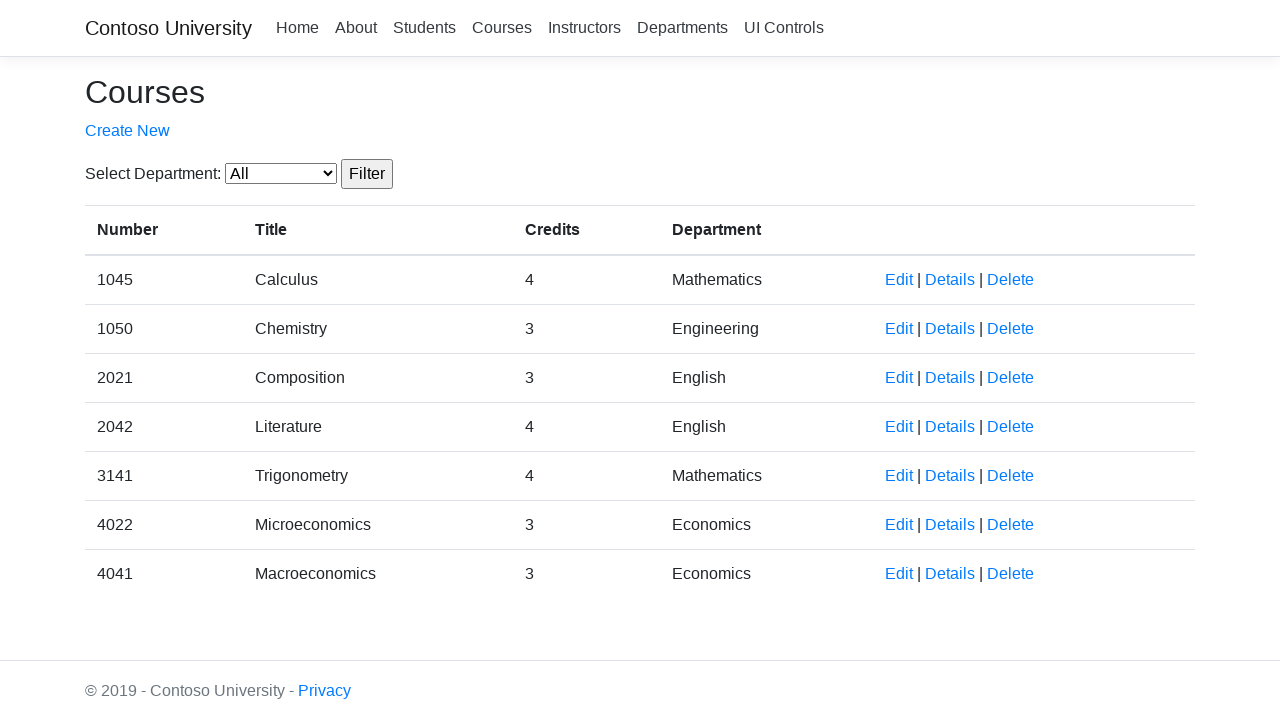

Selected department with value '4' from dropdown menu on select#SelectedDepartment
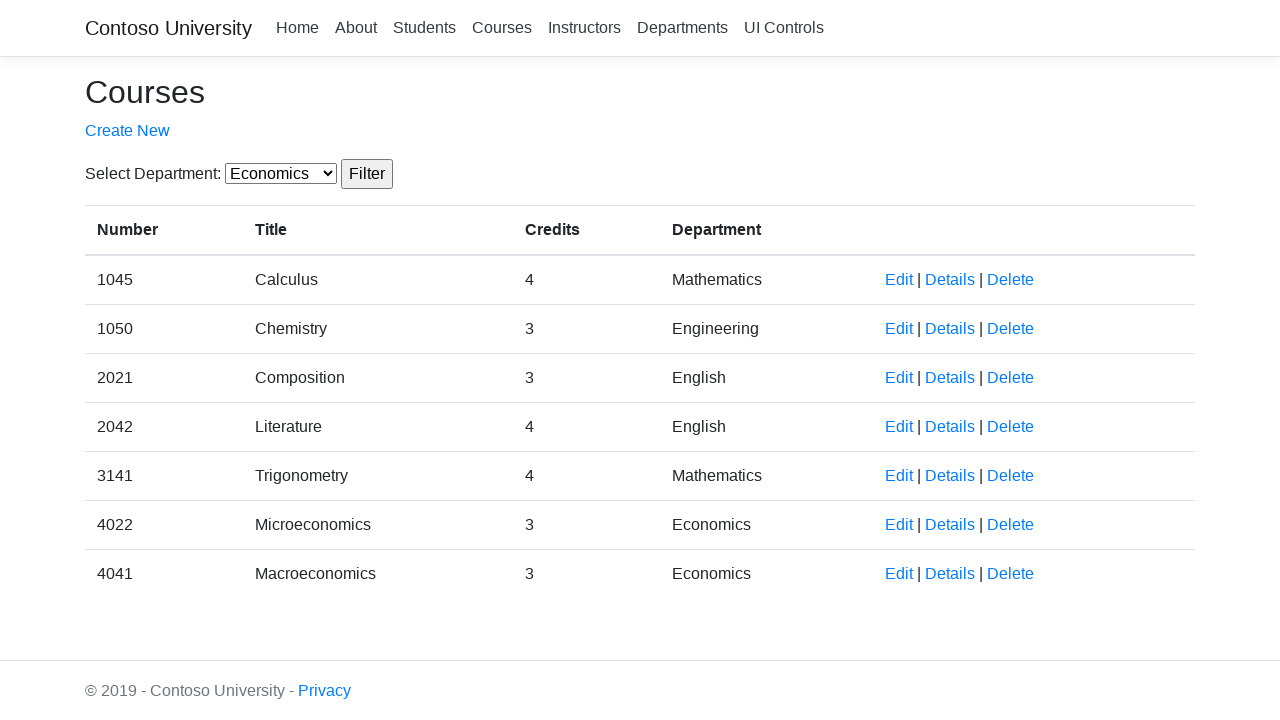

Waited for network idle state after department selection
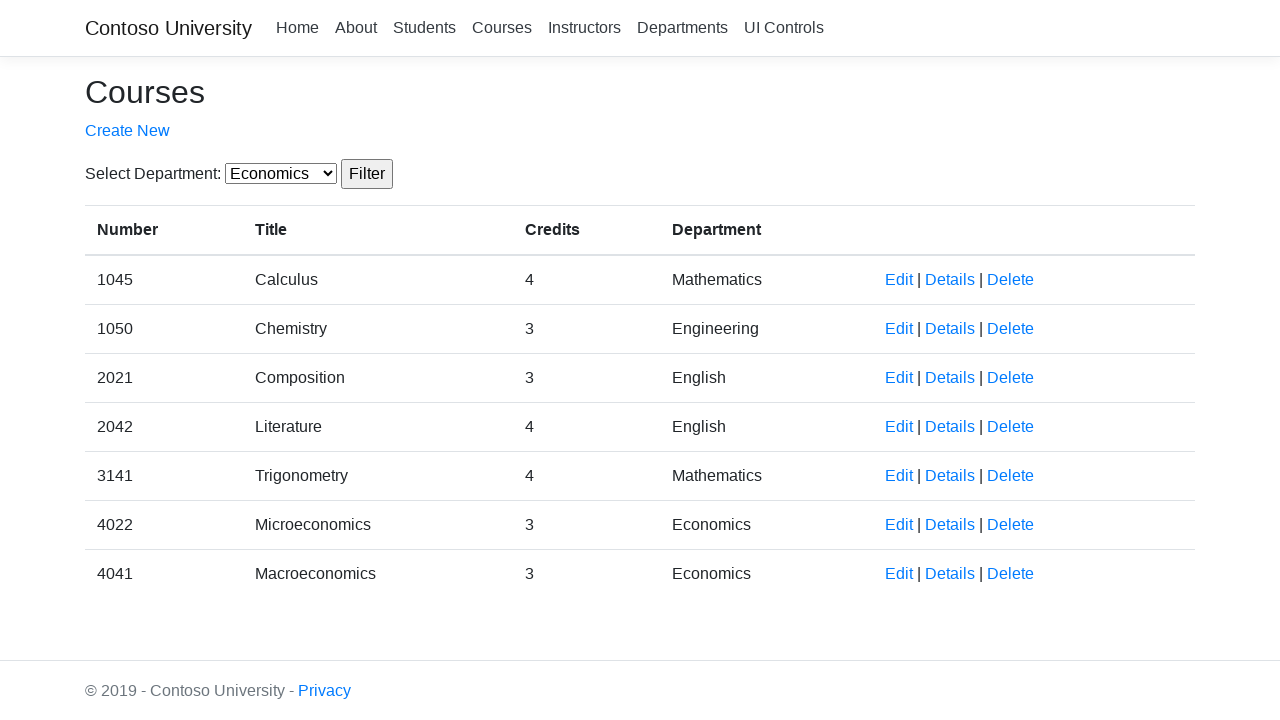

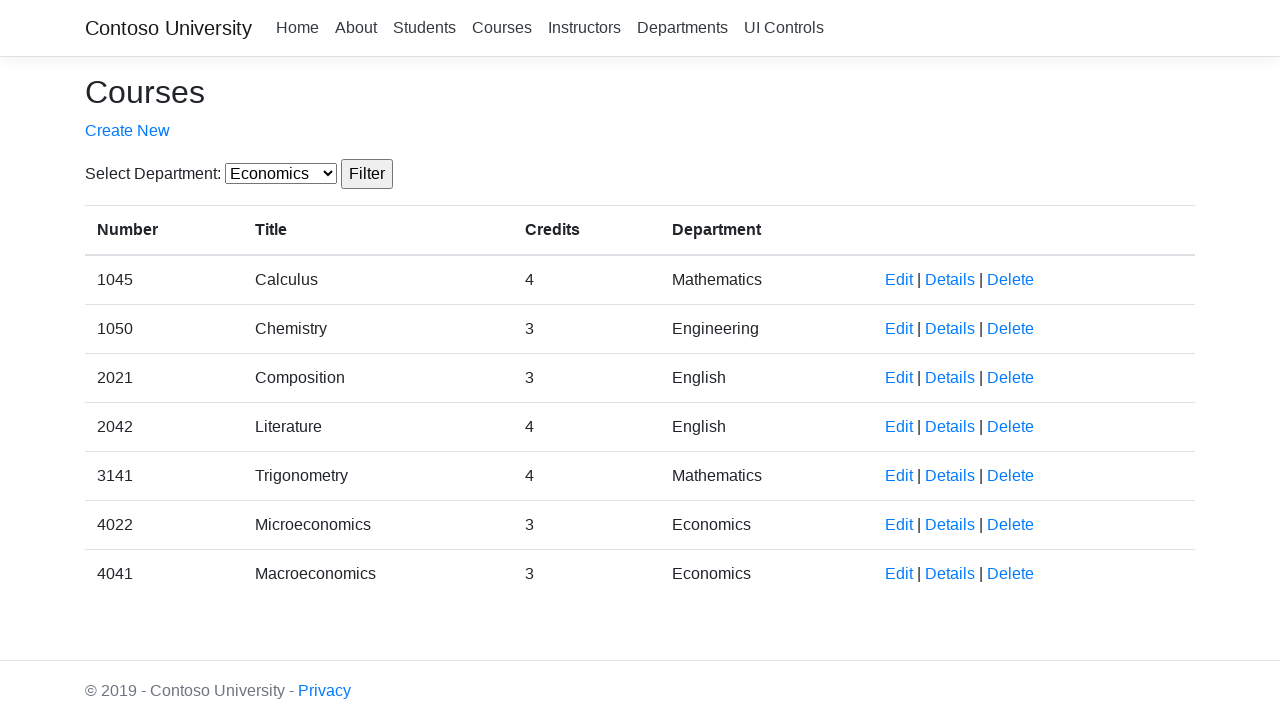